Tests the automation practice form by scrolling down and filling in the subjects input field with "English"

Starting URL: https://demoqa.com/automation-practice-form

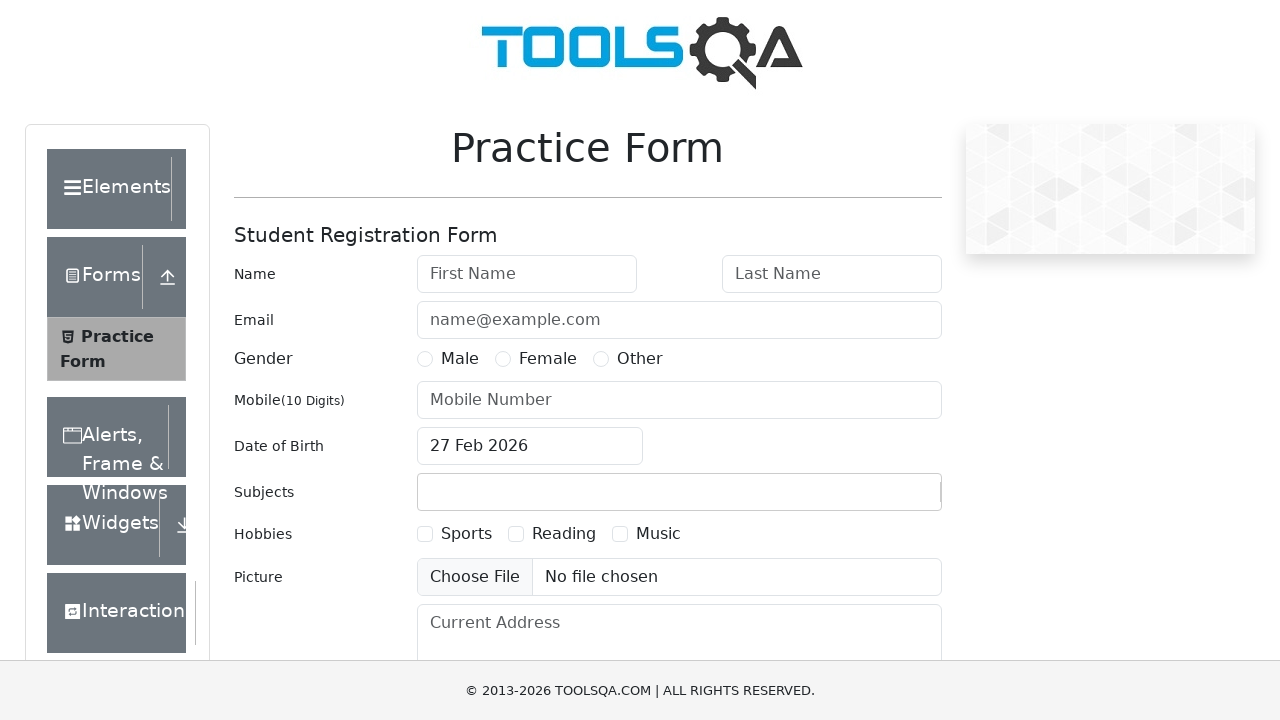

Scrolled down the page by 300 pixels
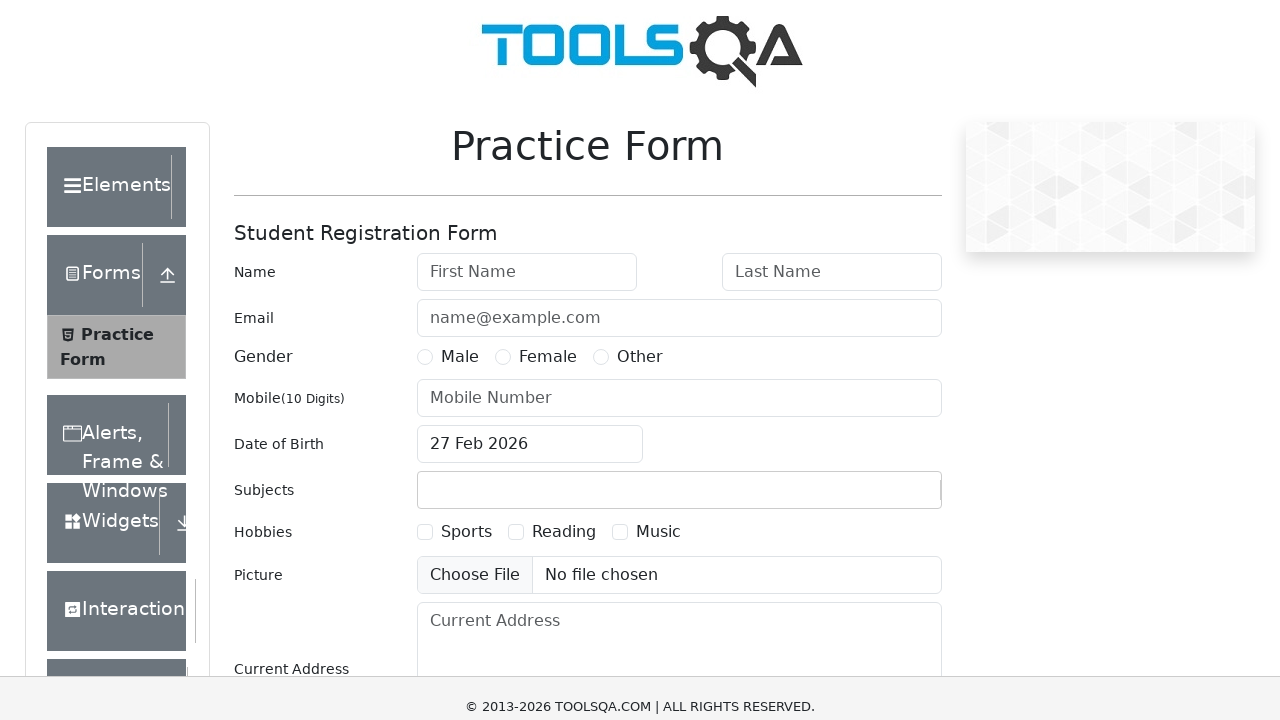

Filled subjects input field with 'English' on #subjectsInput
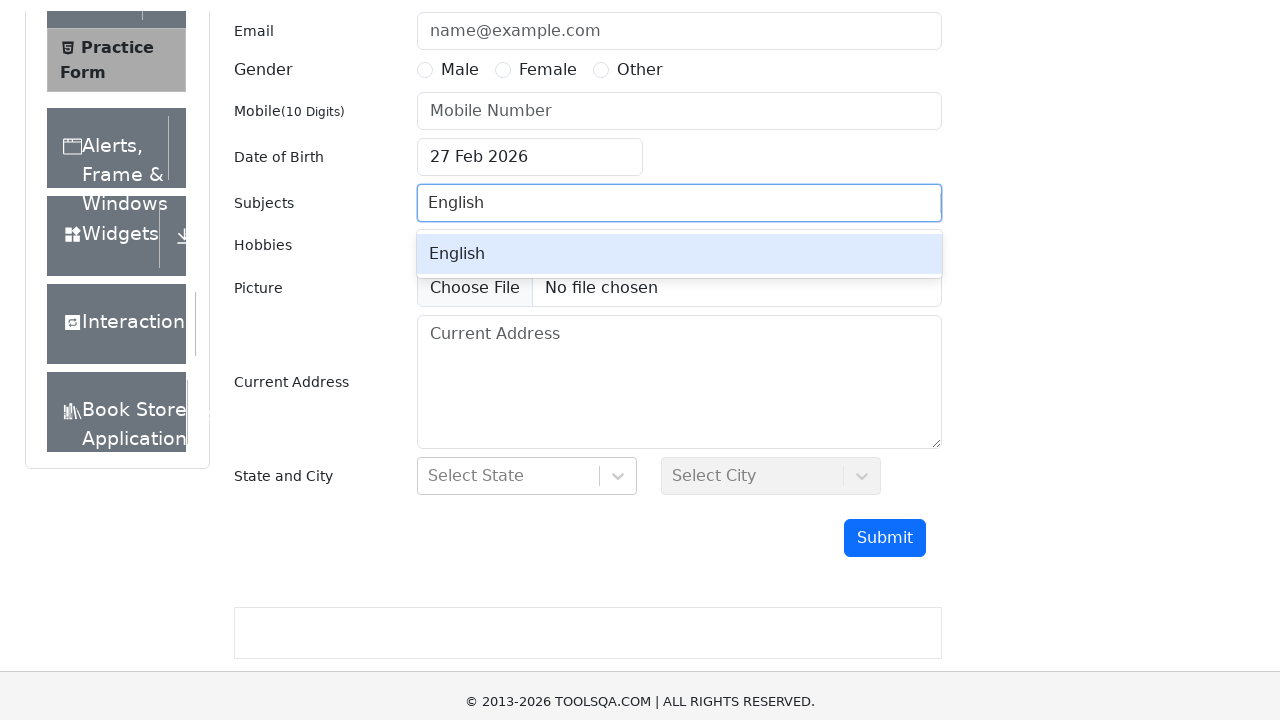

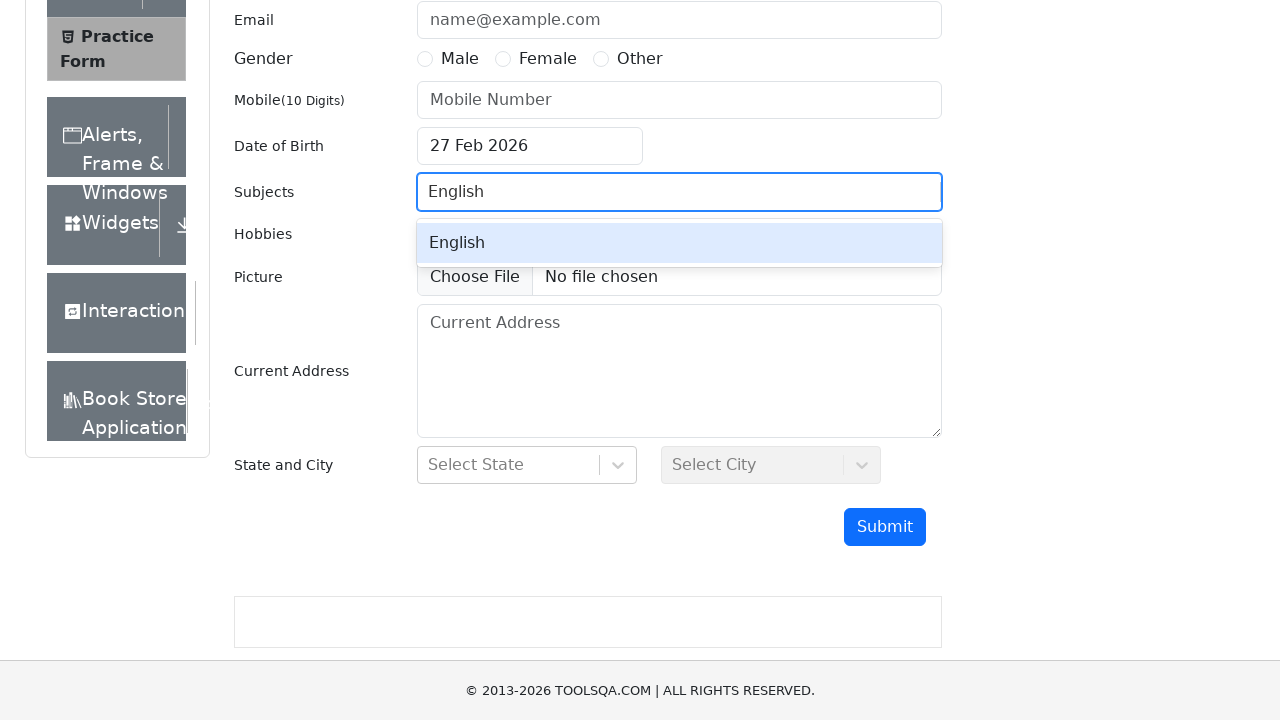